Tests that the browser back button correctly navigates between filter views

Starting URL: https://demo.playwright.dev/todomvc

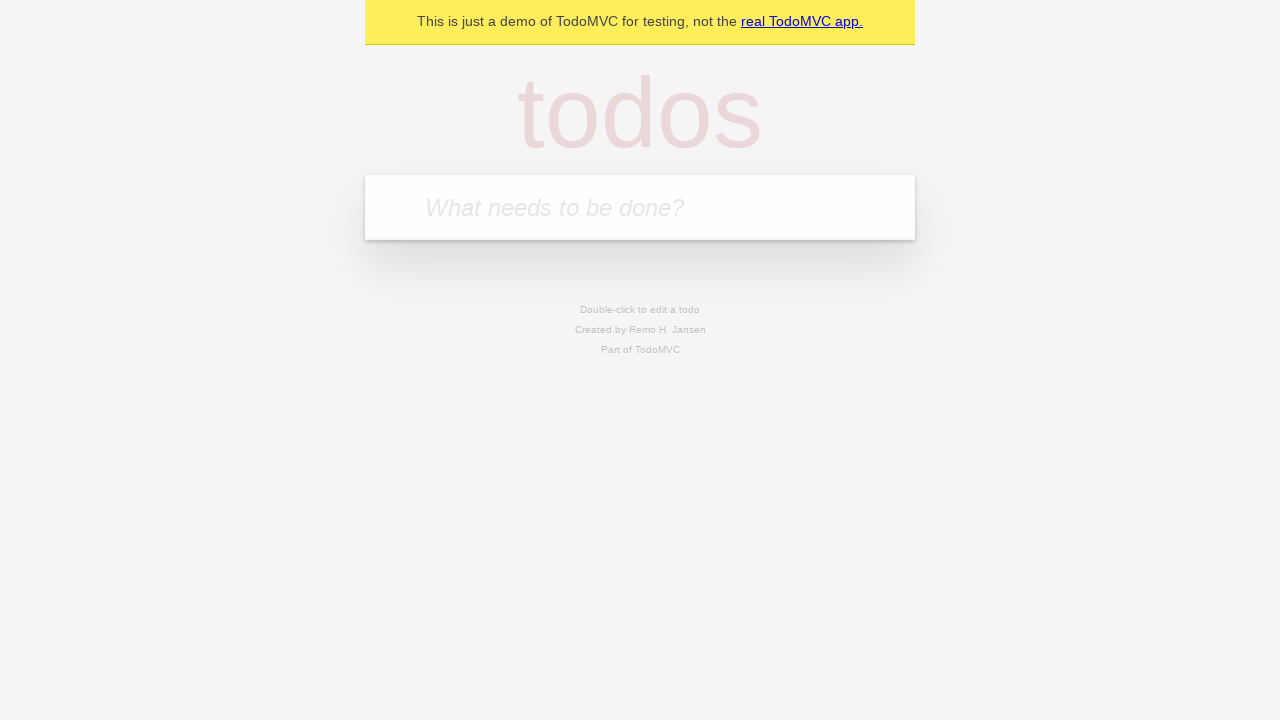

Filled todo input with 'buy some cheese' on internal:attr=[placeholder="What needs to be done?"i]
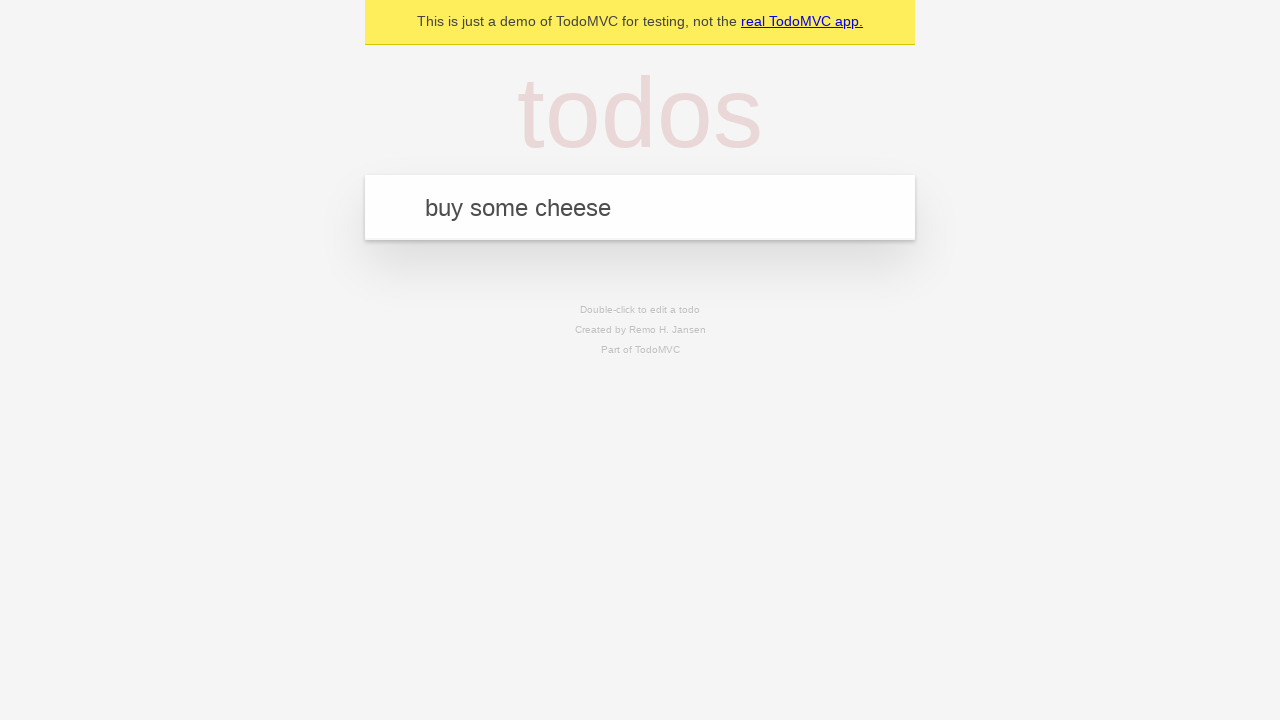

Pressed Enter to create todo 'buy some cheese' on internal:attr=[placeholder="What needs to be done?"i]
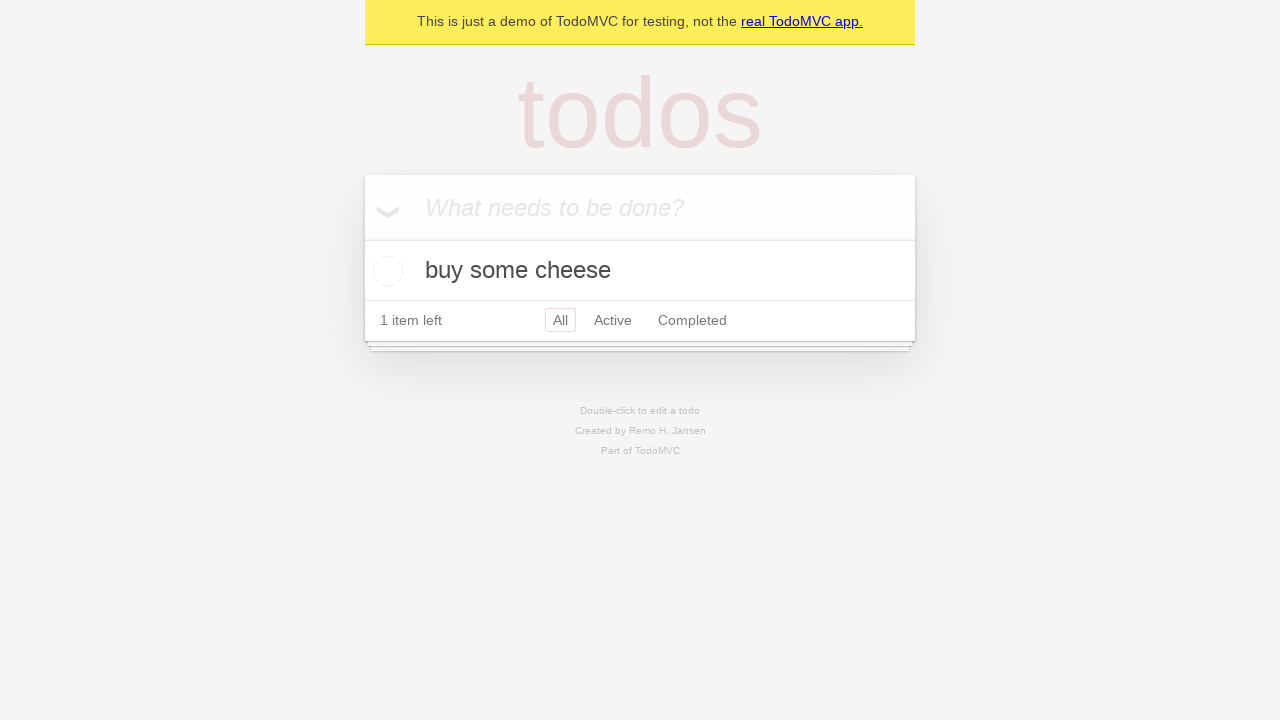

Filled todo input with 'feed the cat' on internal:attr=[placeholder="What needs to be done?"i]
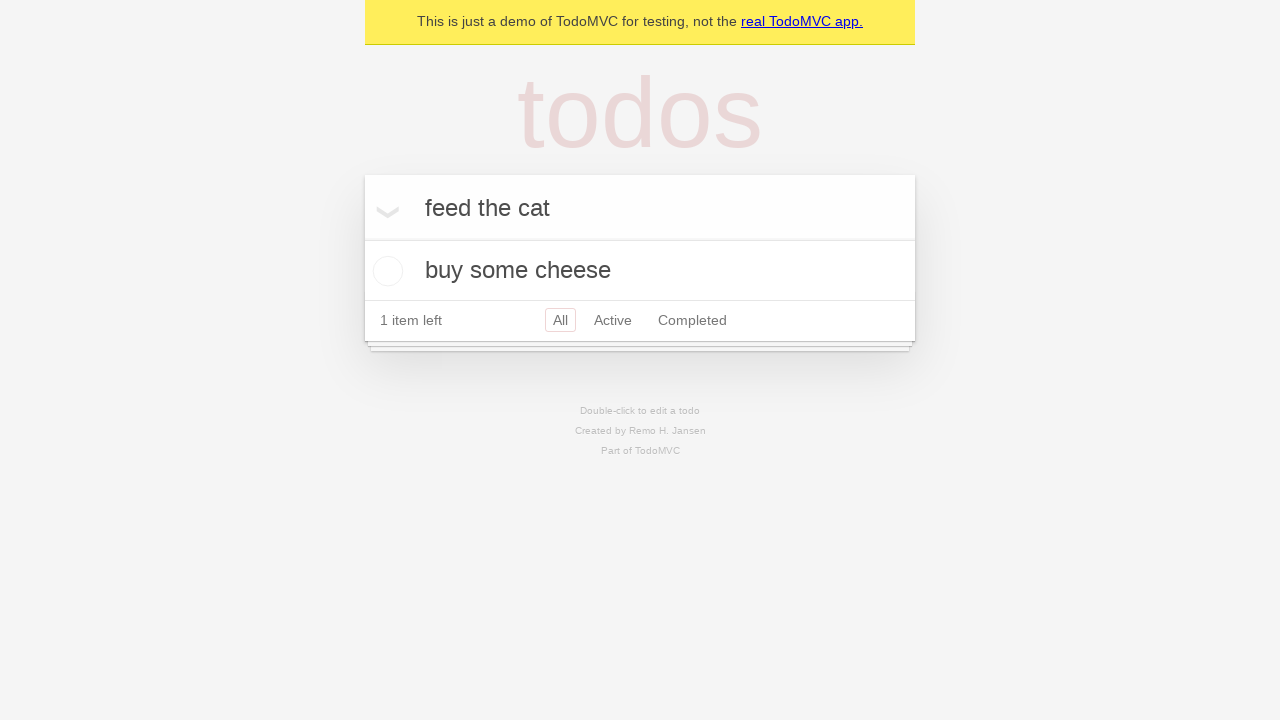

Pressed Enter to create todo 'feed the cat' on internal:attr=[placeholder="What needs to be done?"i]
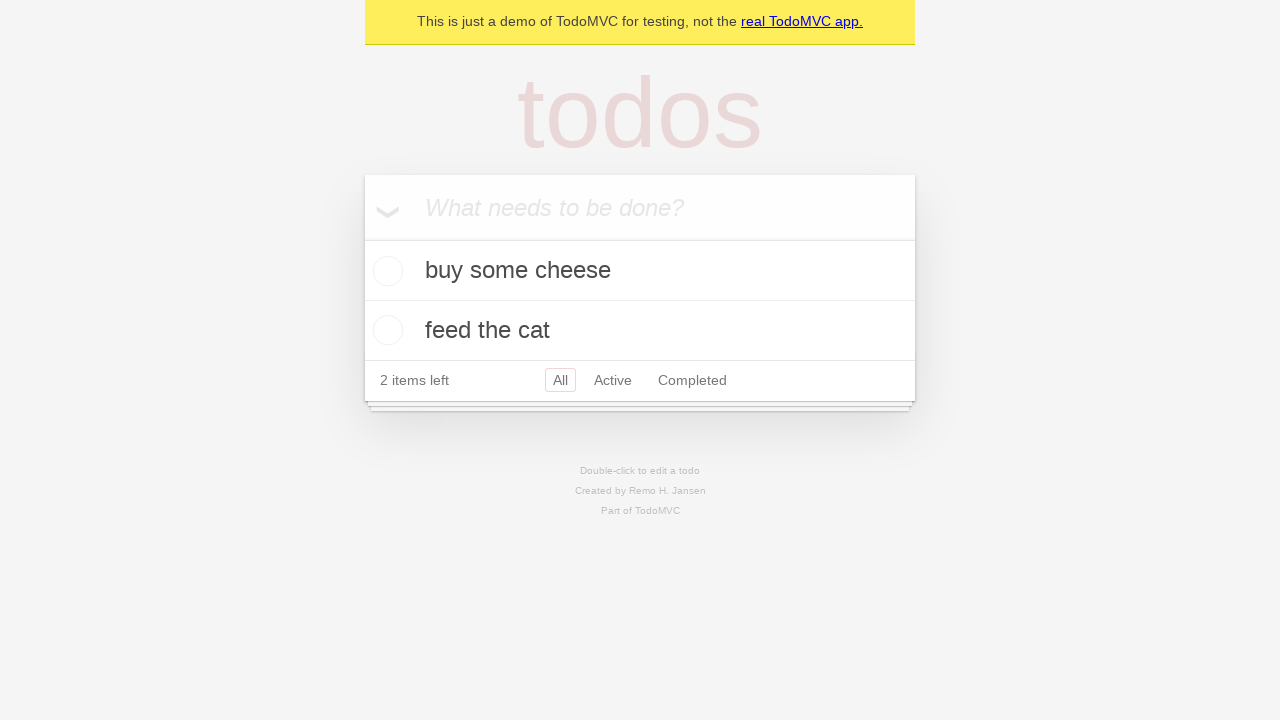

Filled todo input with 'book a doctors appointment' on internal:attr=[placeholder="What needs to be done?"i]
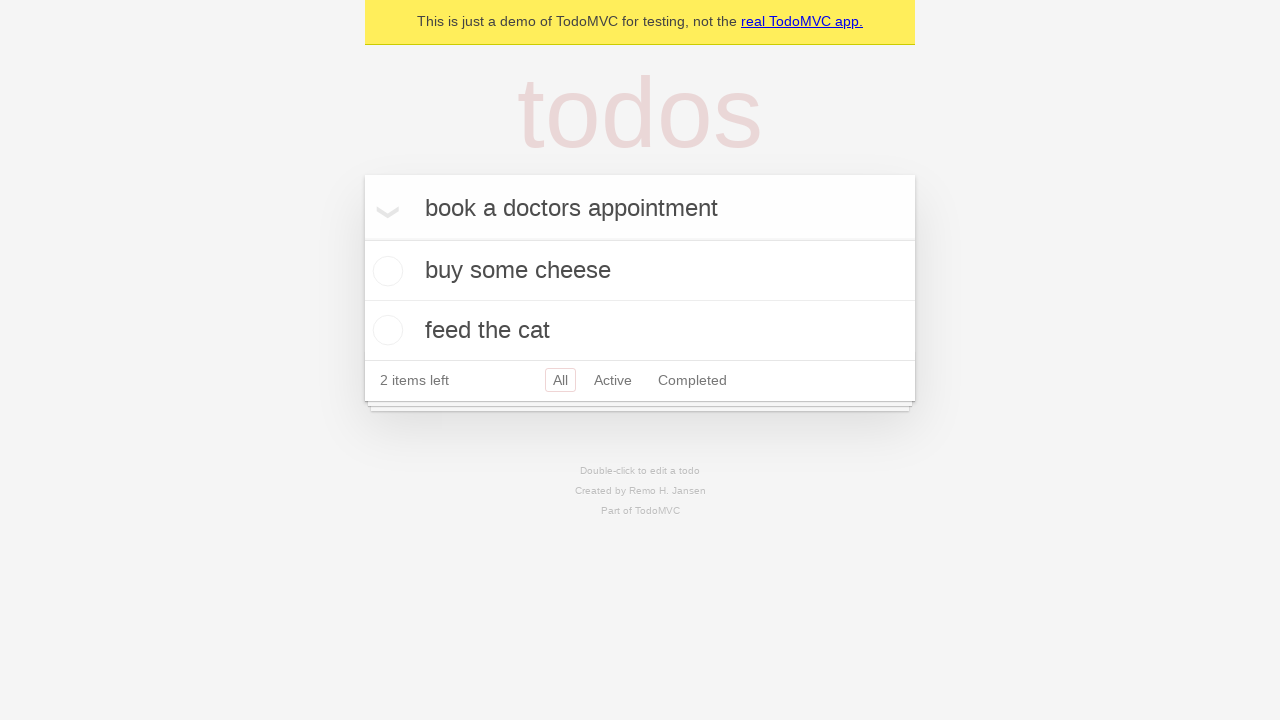

Pressed Enter to create todo 'book a doctors appointment' on internal:attr=[placeholder="What needs to be done?"i]
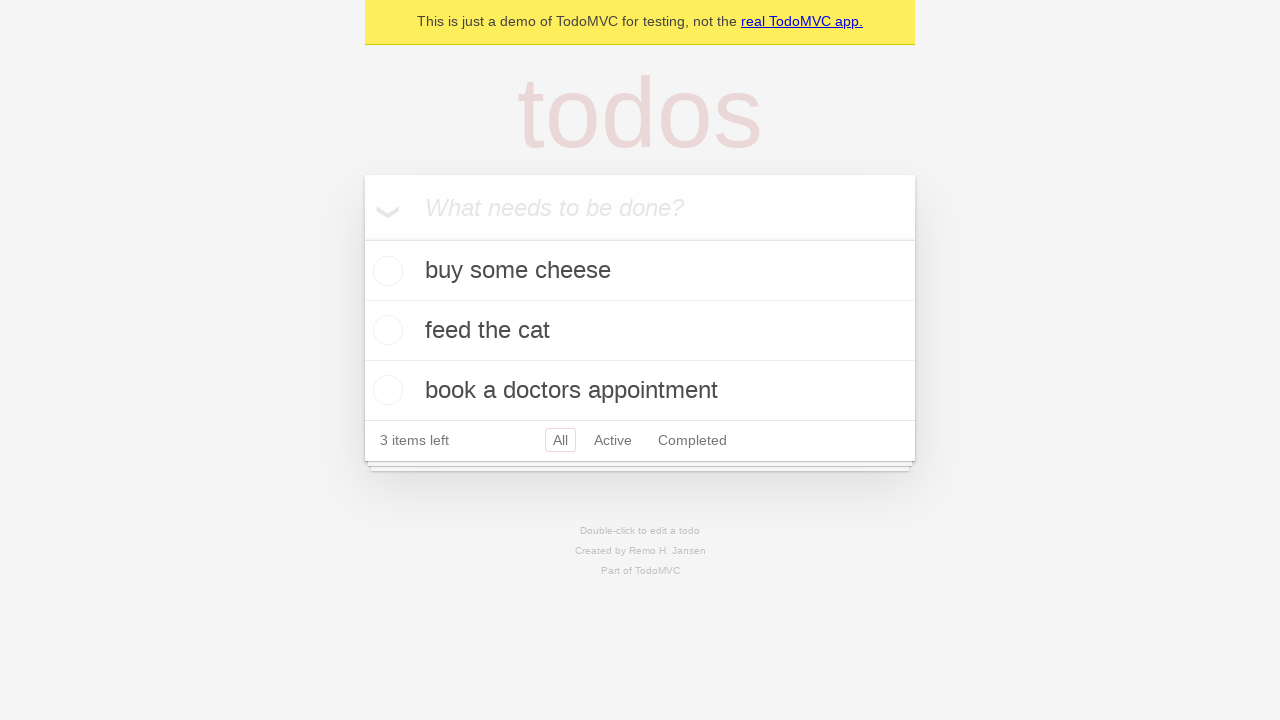

Waited for all 3 todos to load
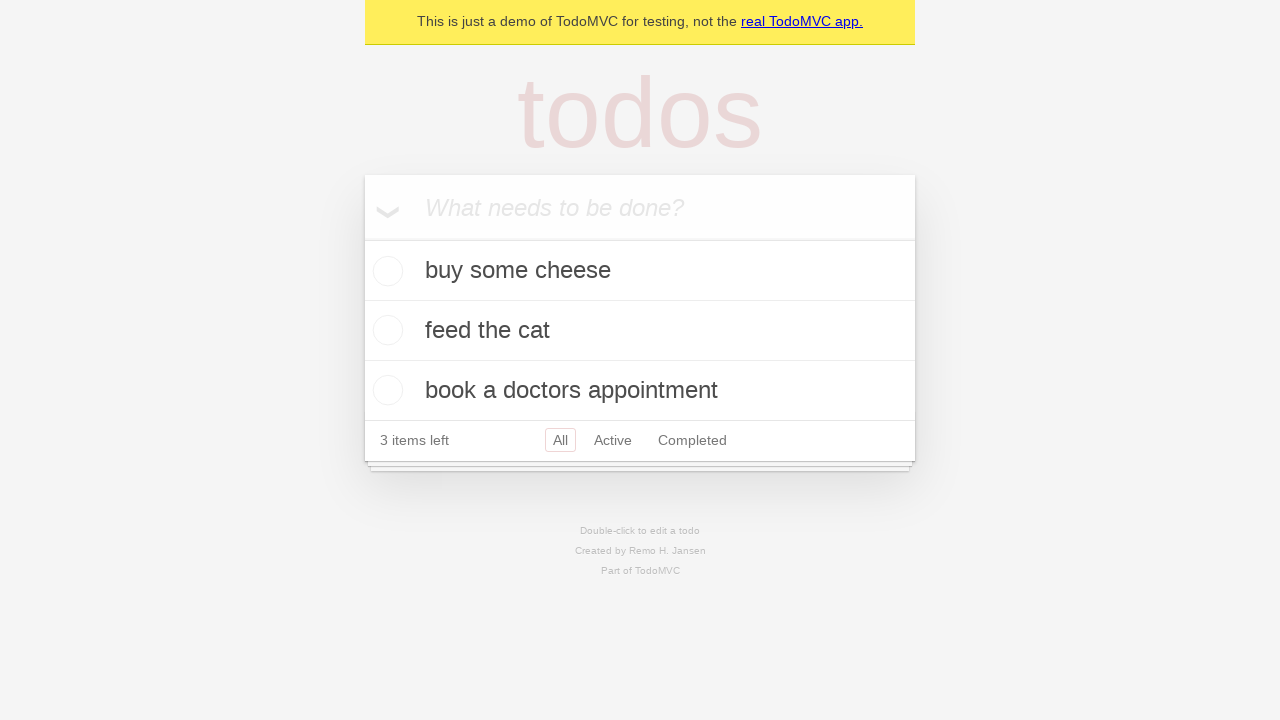

Checked the second todo item at (385, 330) on internal:testid=[data-testid="todo-item"s] >> nth=1 >> internal:role=checkbox
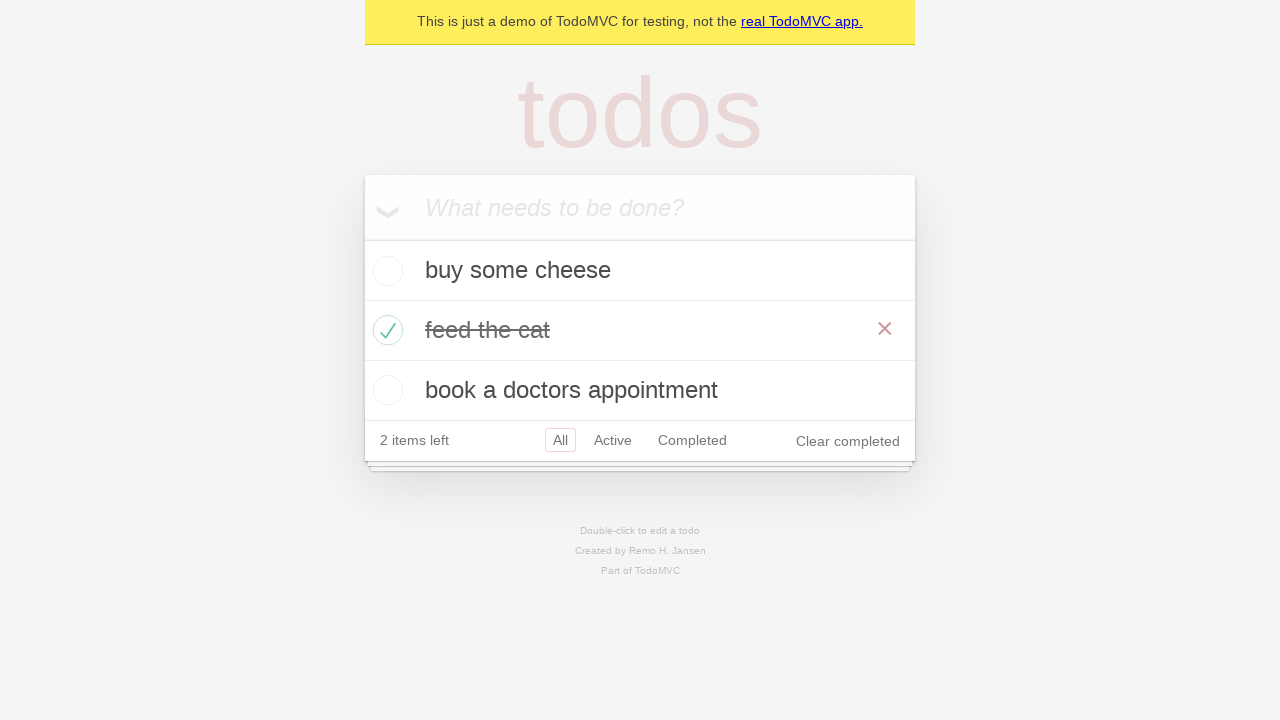

Clicked 'All' filter link at (560, 440) on internal:role=link[name="All"i]
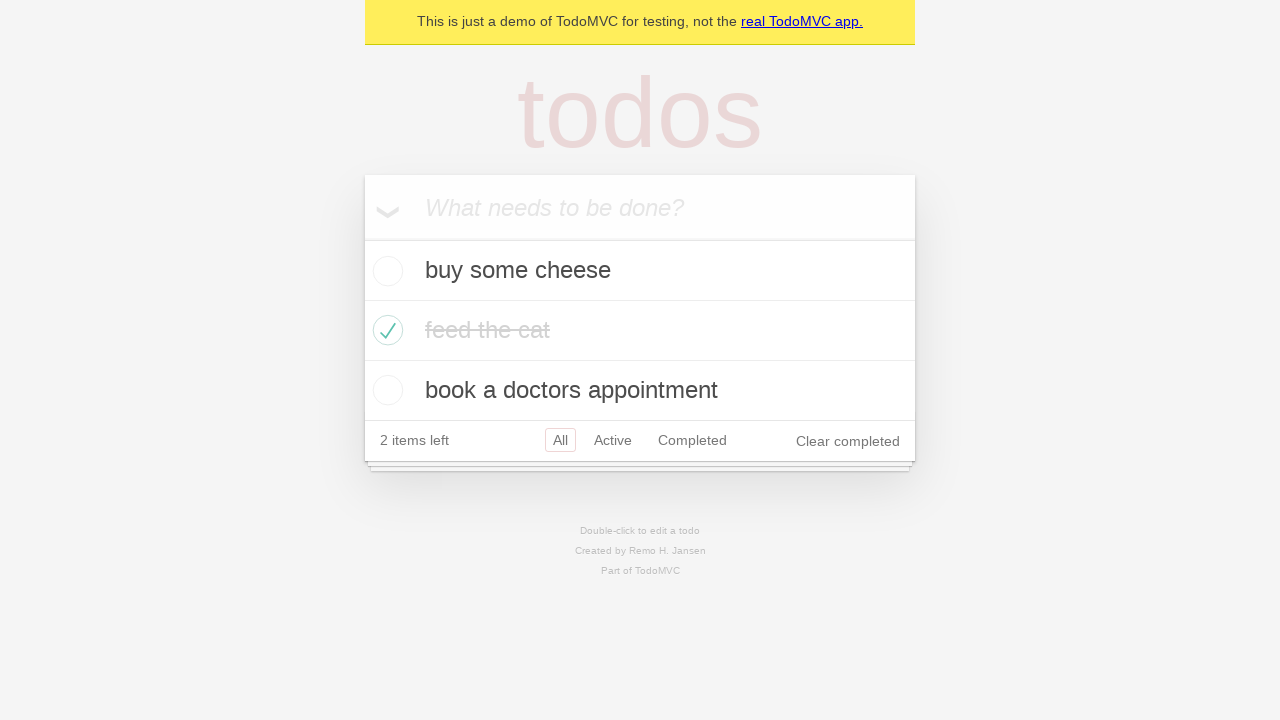

Clicked 'Active' filter link at (613, 440) on internal:role=link[name="Active"i]
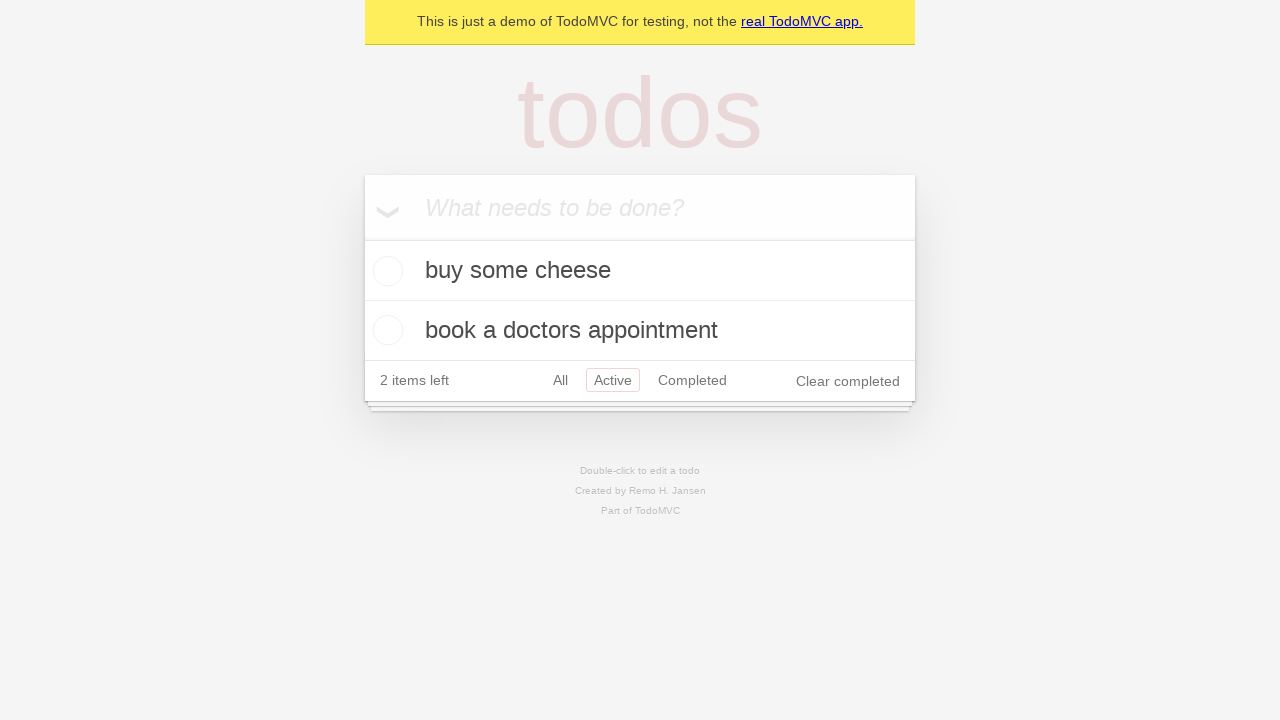

Clicked 'Completed' filter link at (692, 380) on internal:role=link[name="Completed"i]
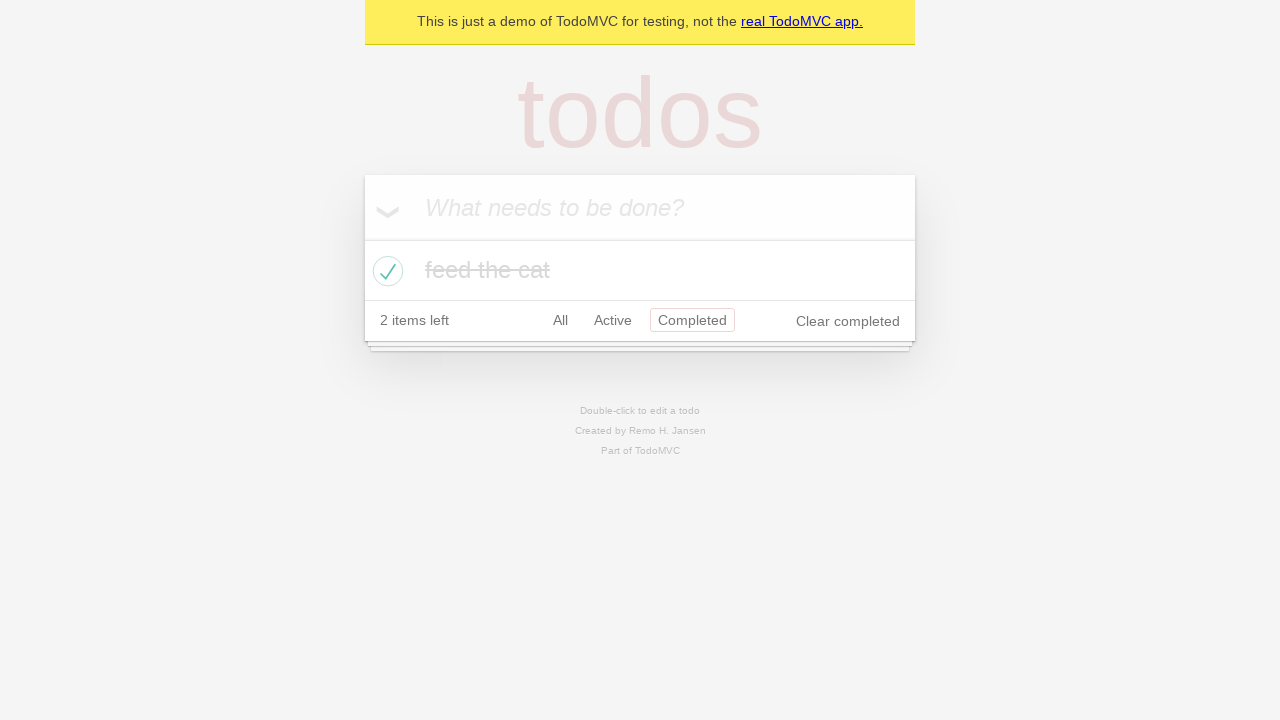

Navigated back from 'Completed' filter to 'Active' filter
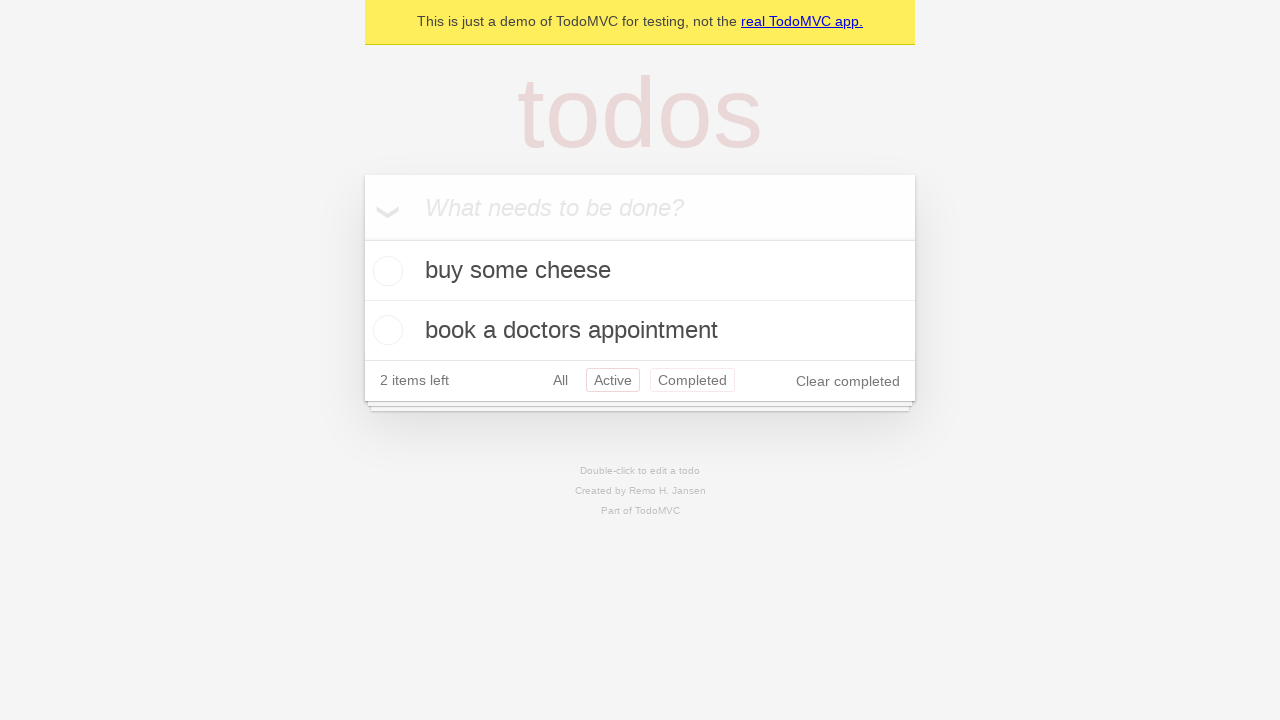

Navigated back from 'Active' filter to 'All' filter
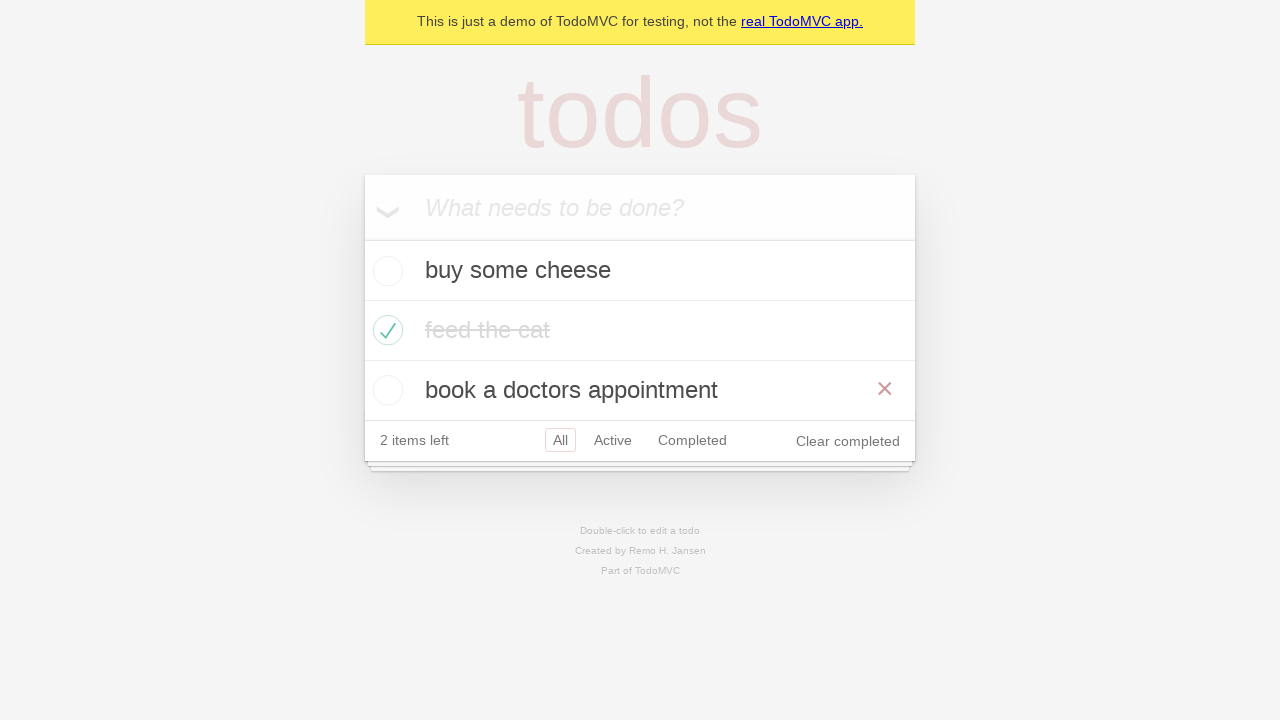

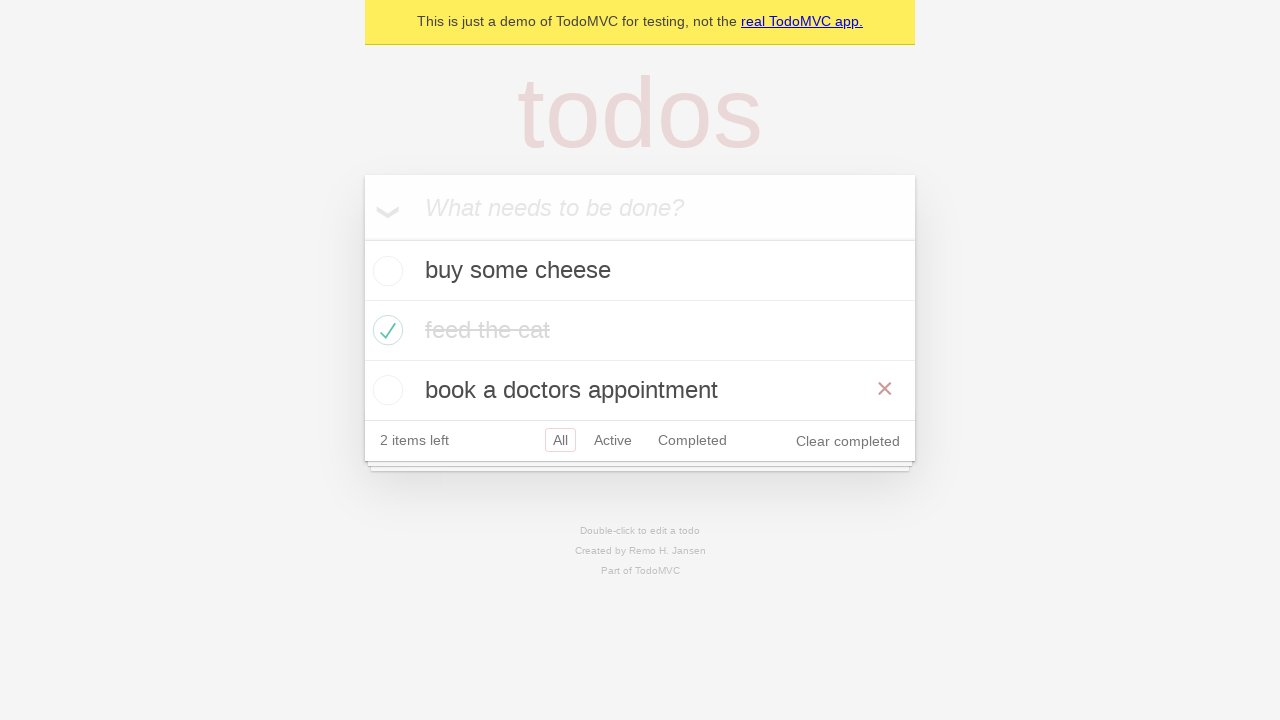